Tests password field validation with minimum valid input (6 characters)

Starting URL: https://qa-practice.netlify.app/bugs-form

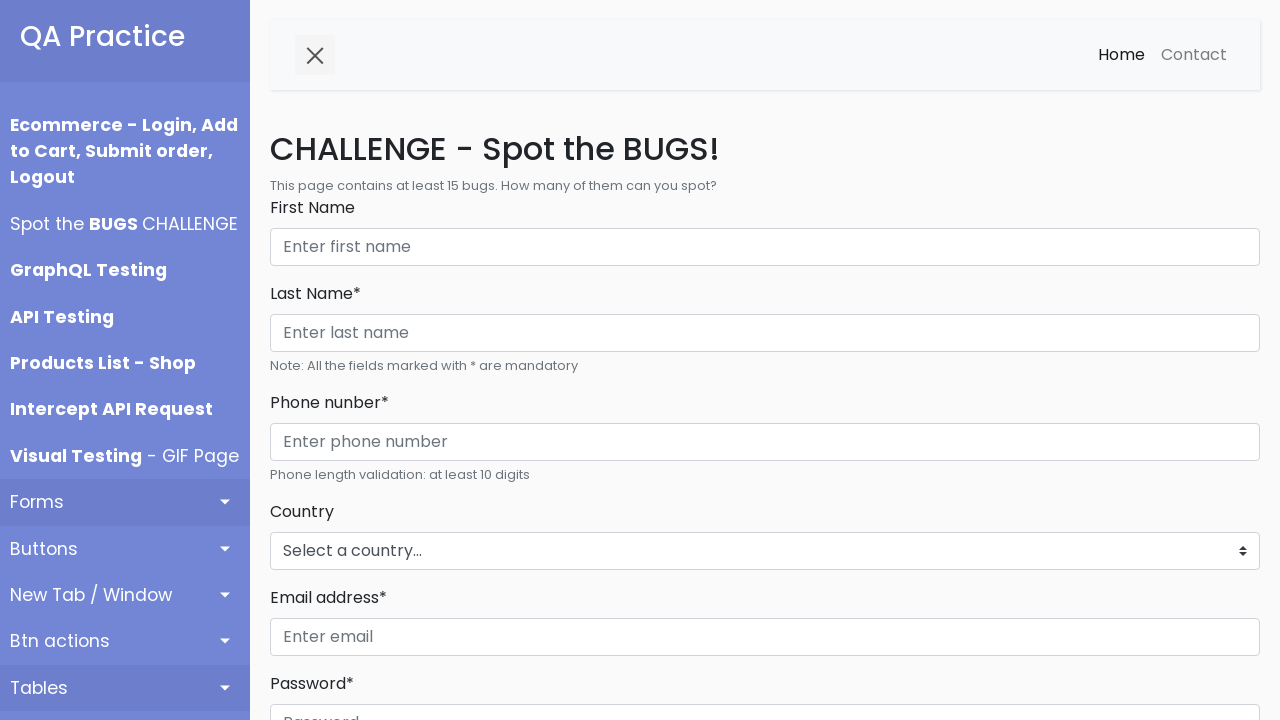

Cleared password input field on input#password
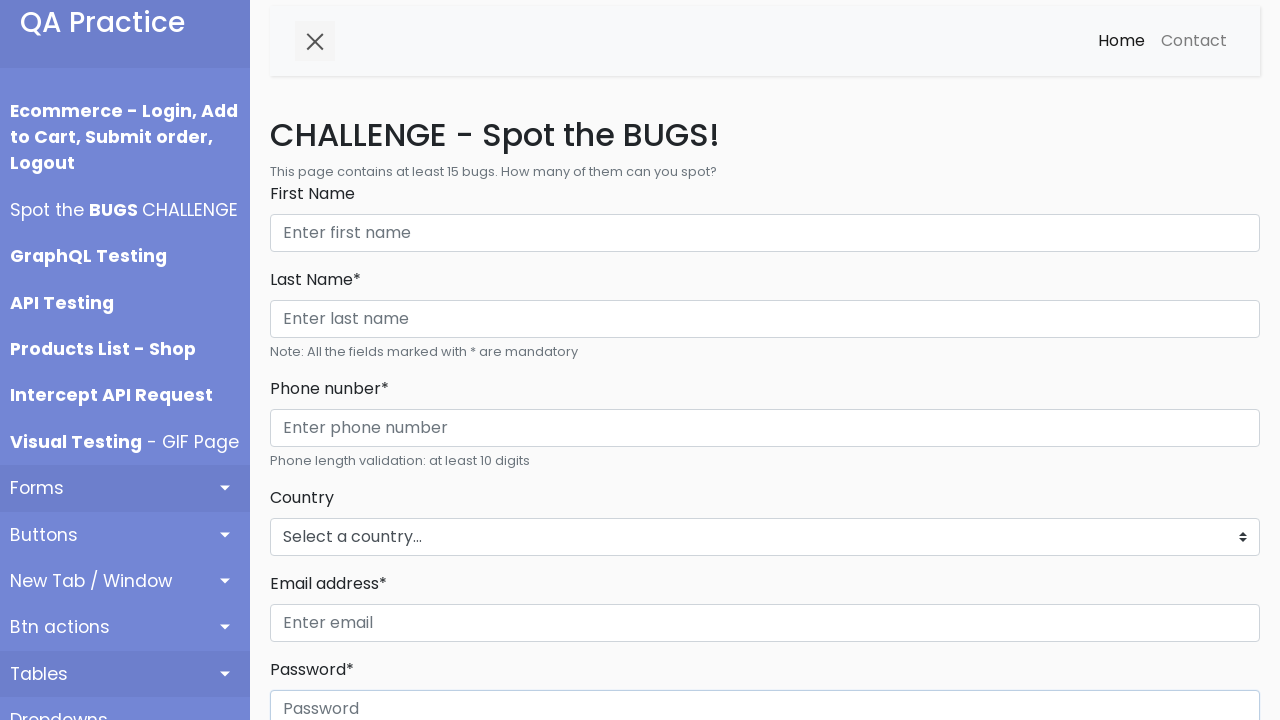

Filled password field with minimum valid input (6 characters: '123456') on input#password
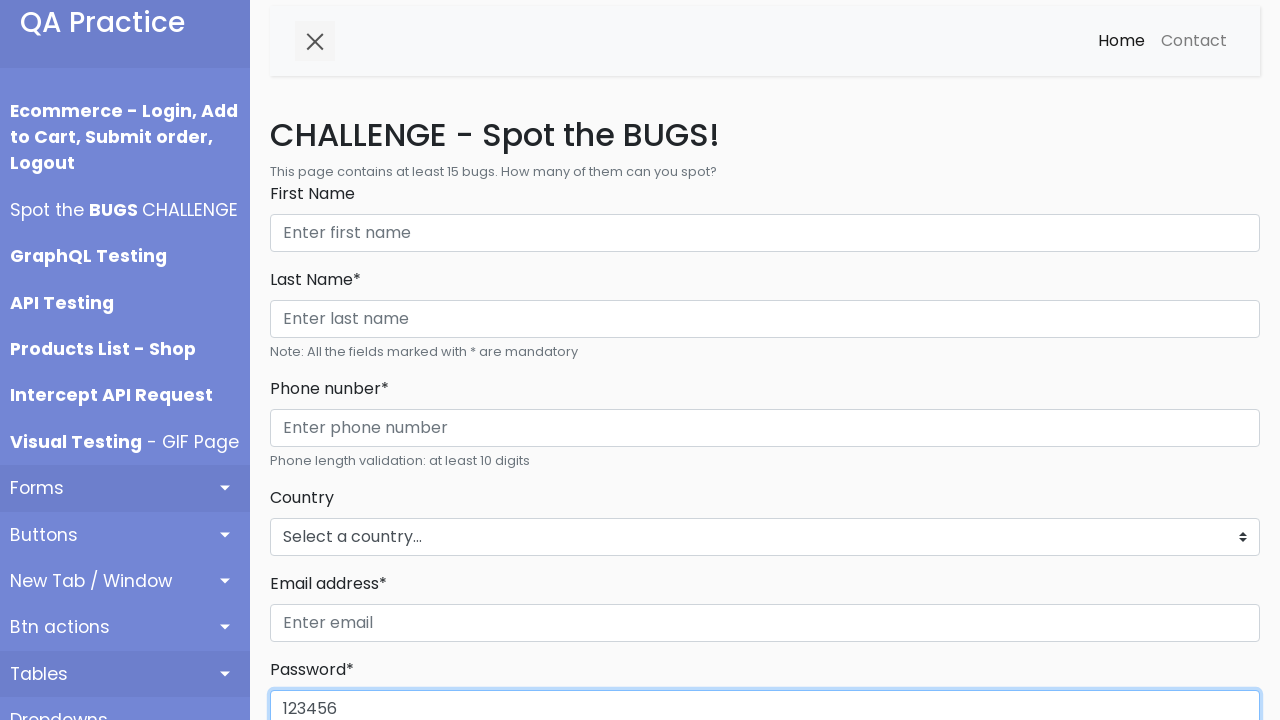

Clicked register button to submit form at (316, 360) on button#registerBtn
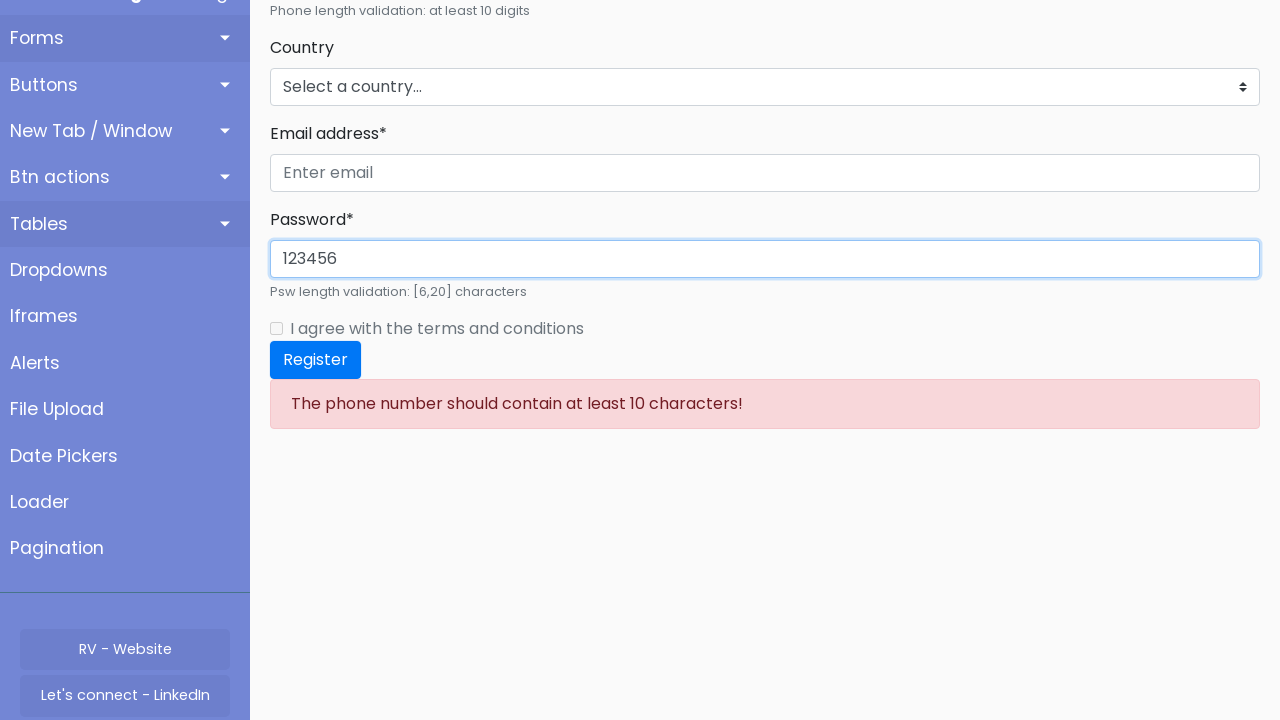

Located password error message element
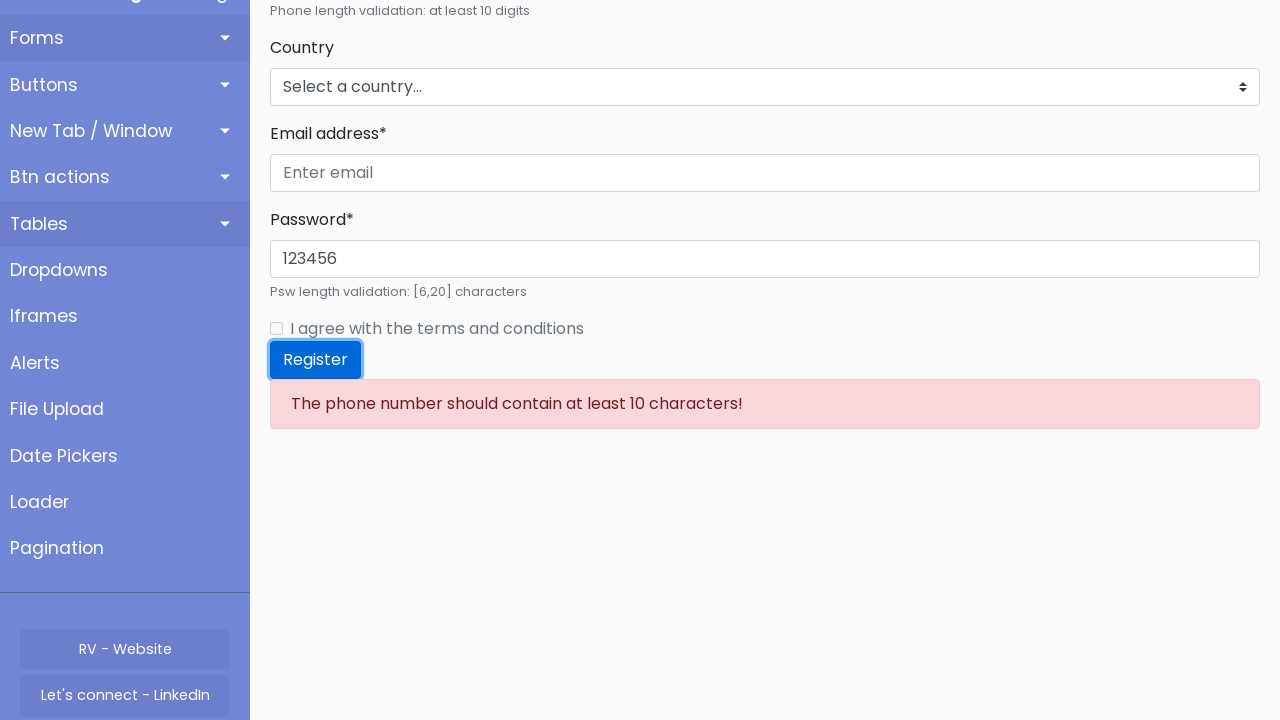

Verified that no password length error message is displayed for 6-character password
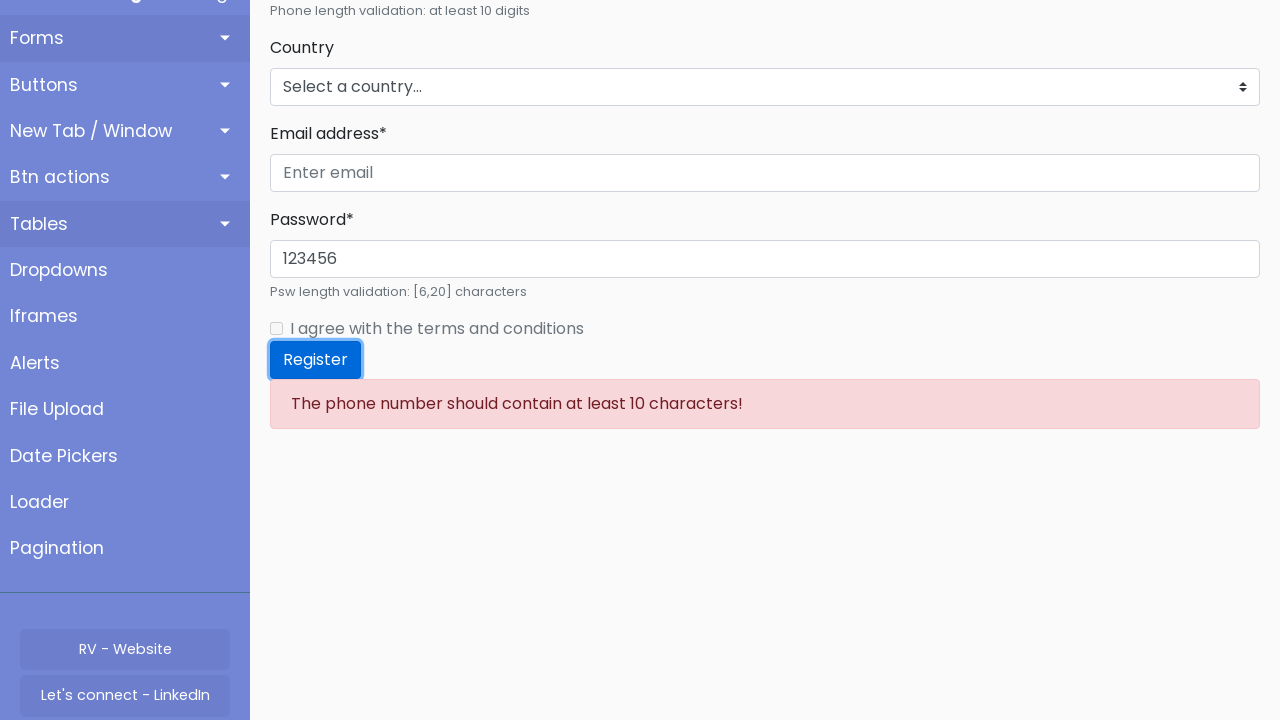

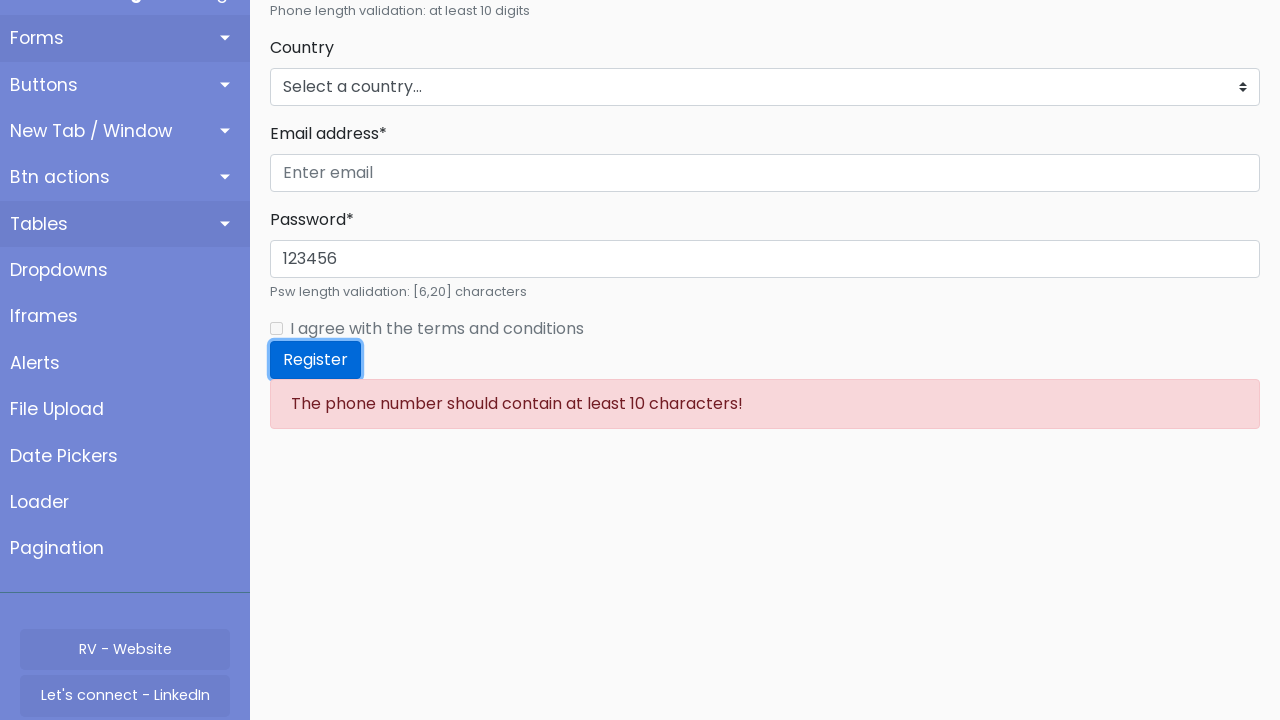